Tests handling of browser alert dialogs by triggering alerts and accepting/dismissing them using OK and Cancel buttons

Starting URL: https://testautomationpractice.blogspot.com/

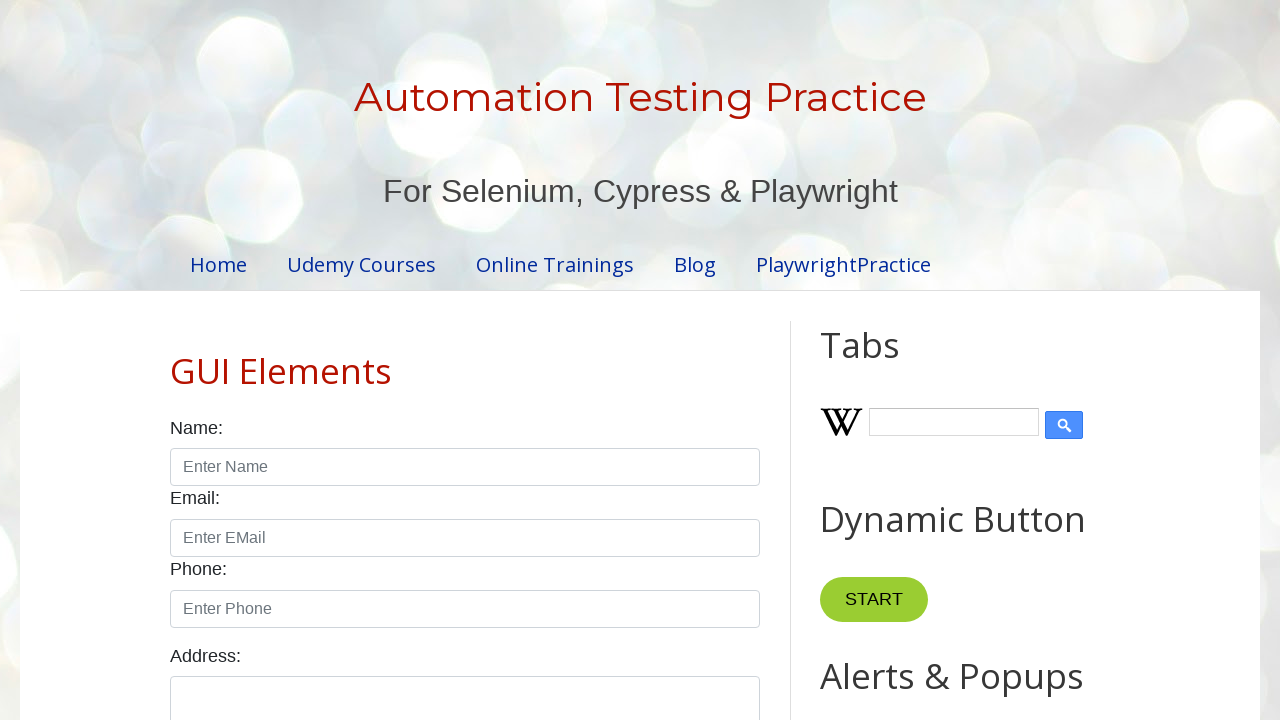

Clicked button to trigger first alert dialog at (888, 361) on xpath=//*[@id="HTML9"]/div[1]/button
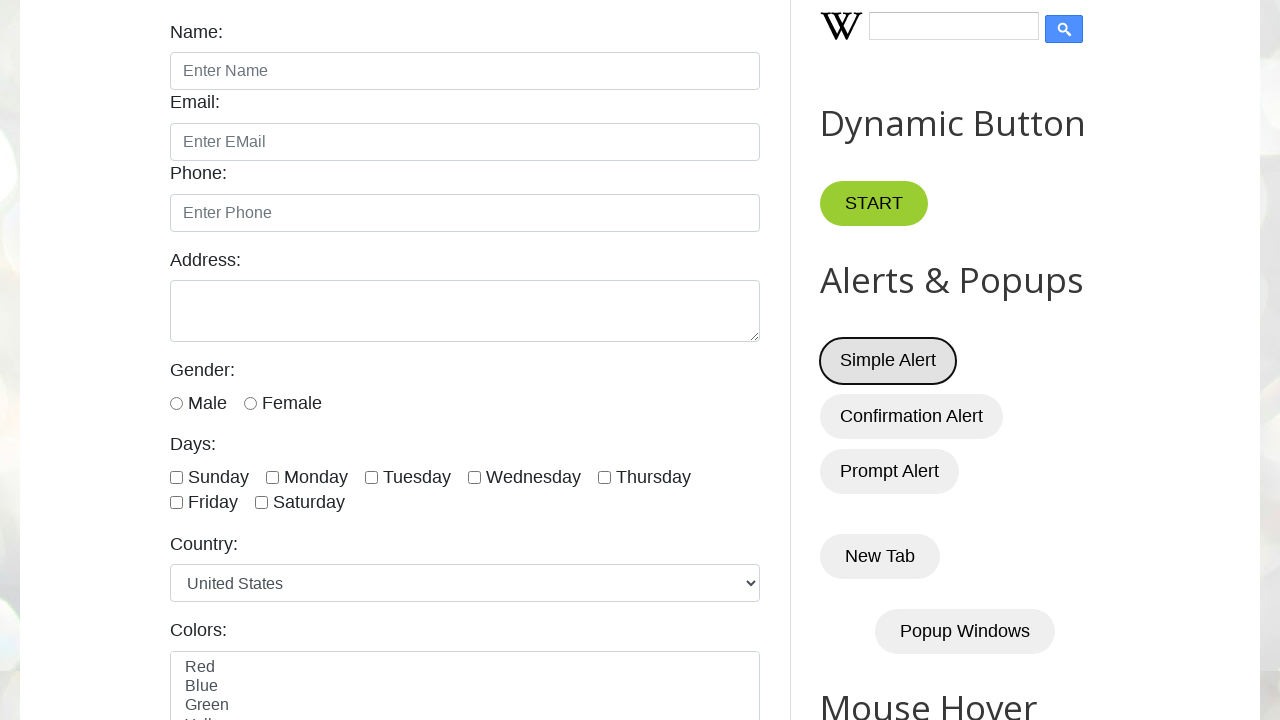

Set up dialog handler to accept (click OK) on alert
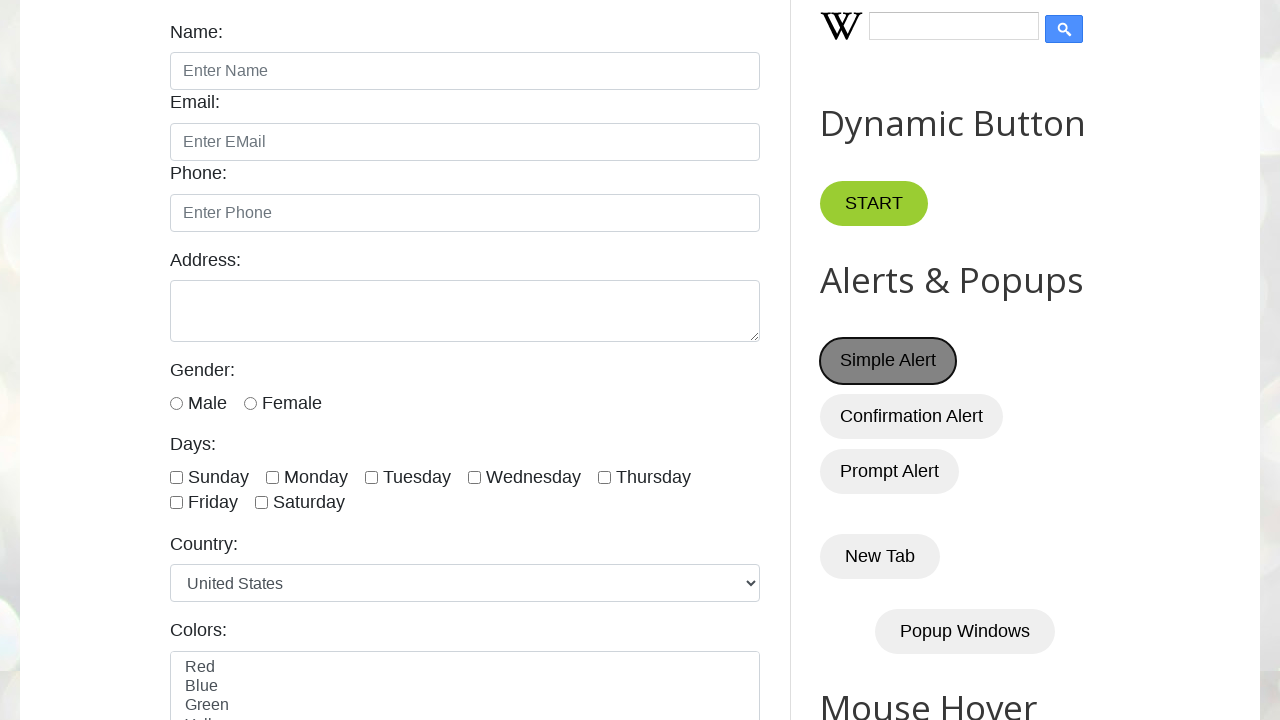

Waited 1 second after accepting first alert
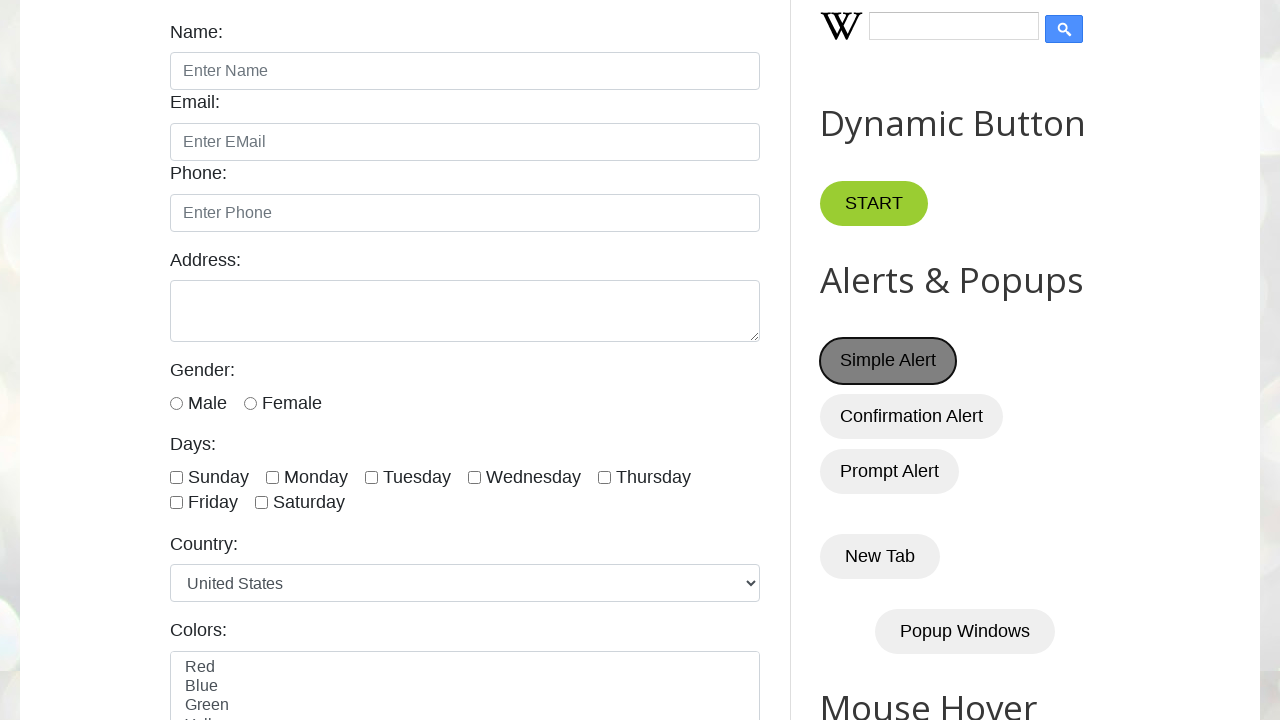

Clicked button to trigger second alert dialog at (888, 361) on xpath=//*[@id="HTML9"]/div[1]/button
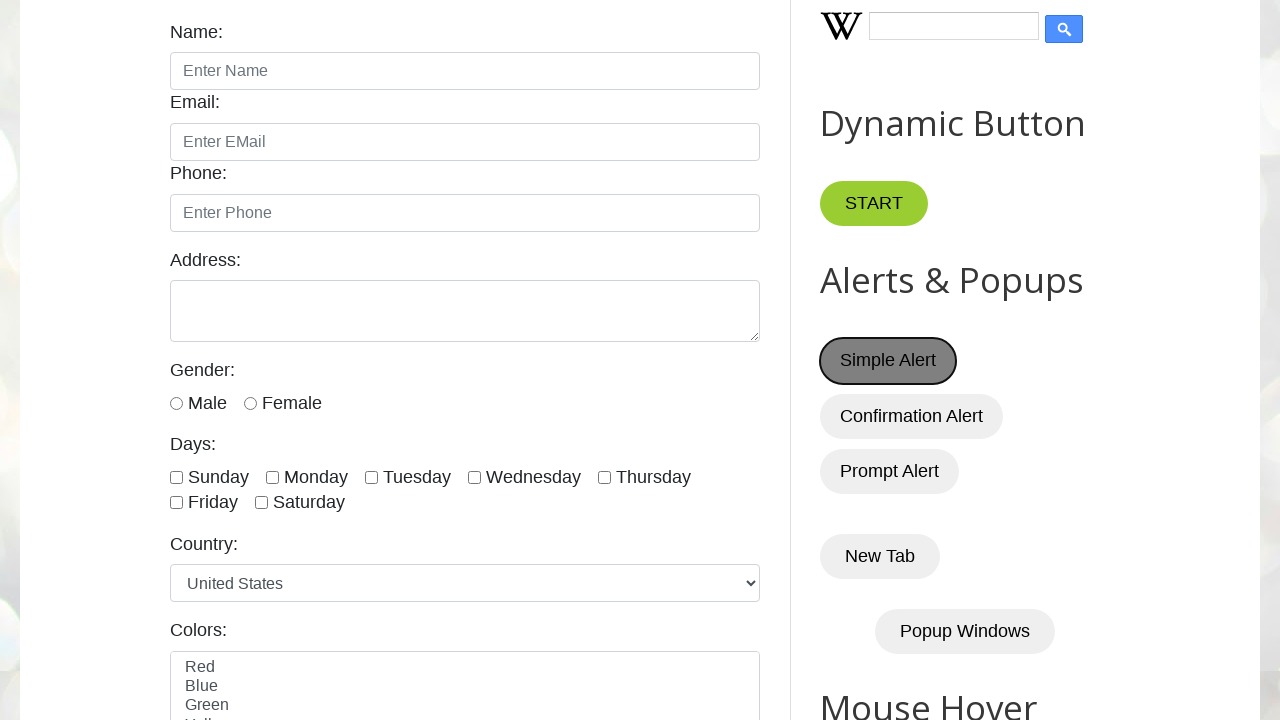

Set up dialog handler to dismiss (click Cancel) on alert
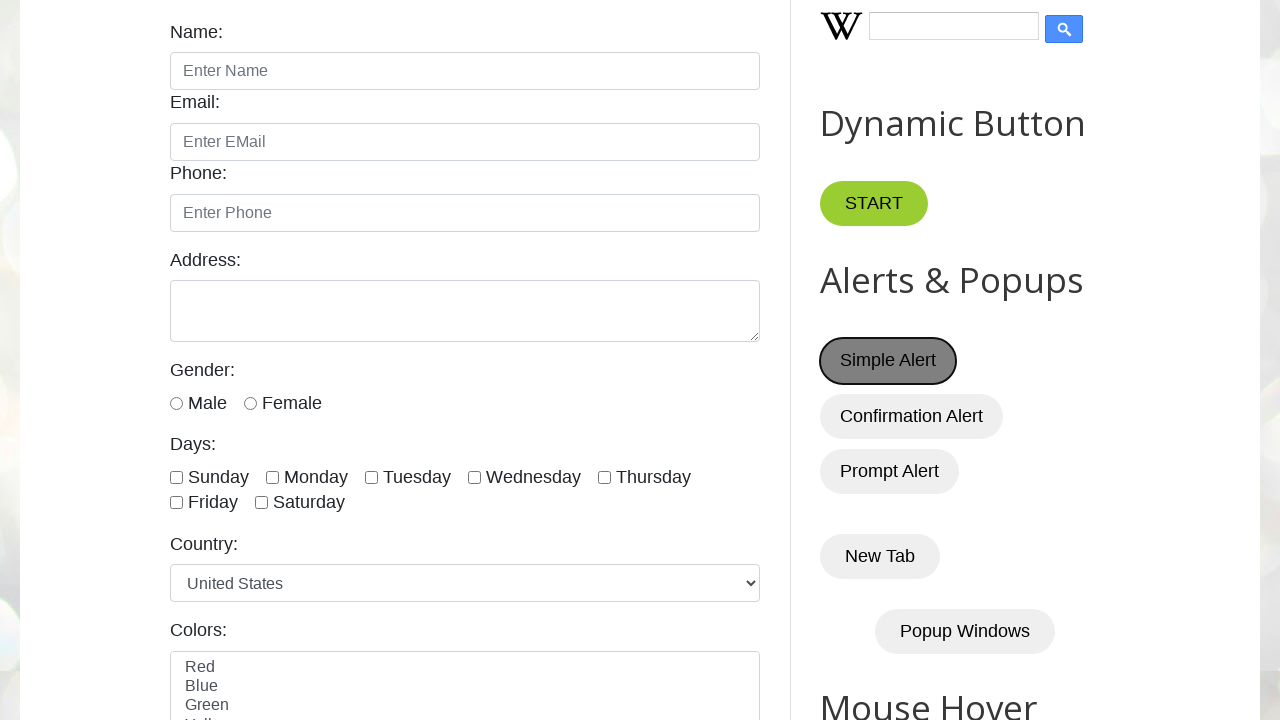

Waited 1 second after dismissing second alert
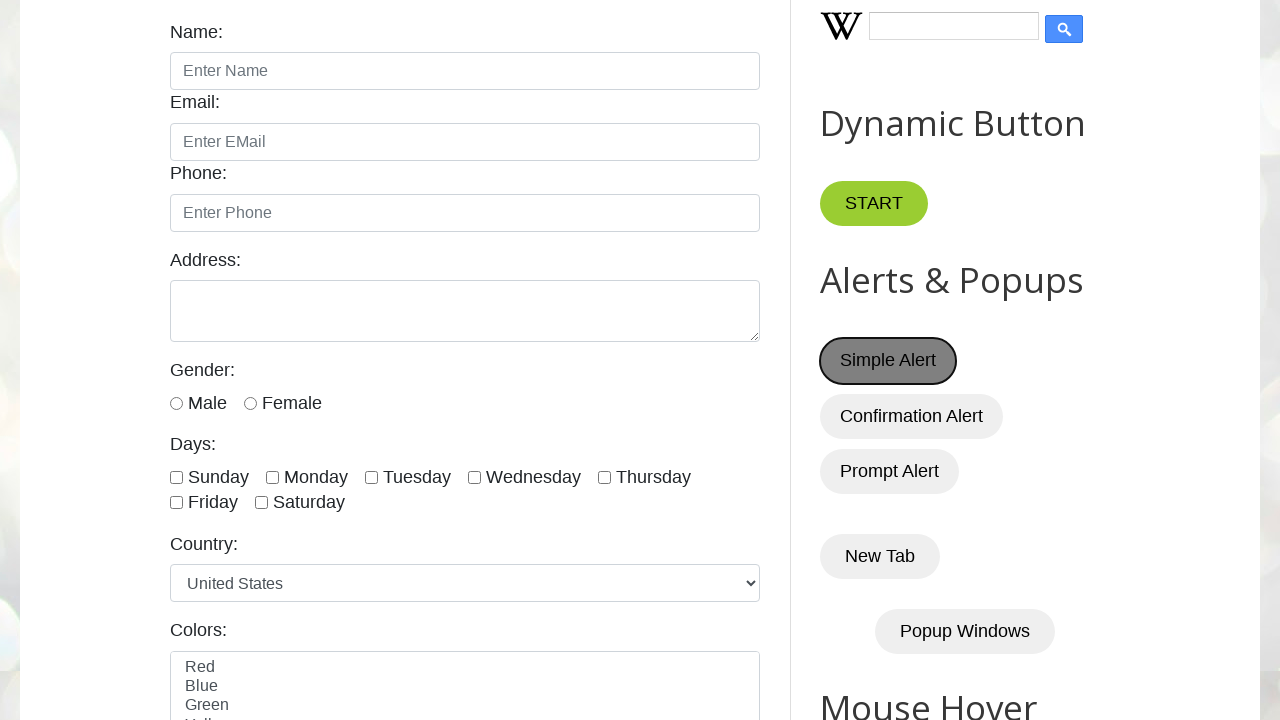

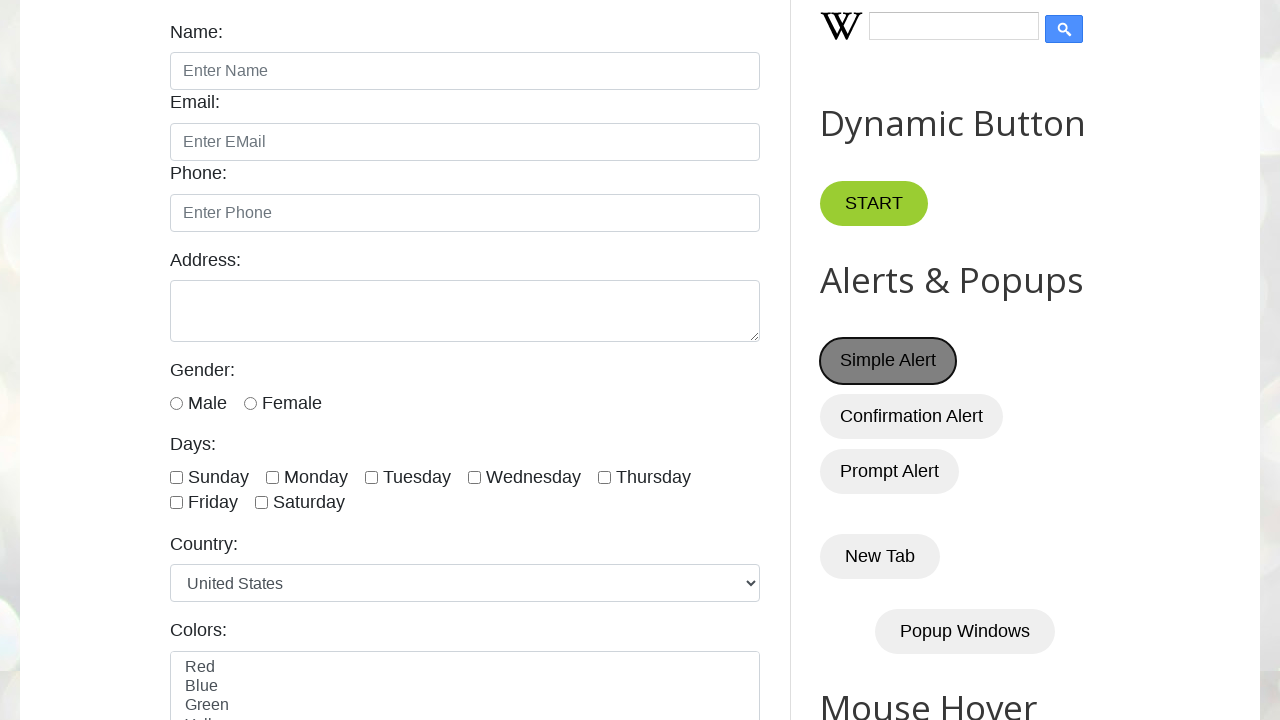